Tests closing a modal dialog by pressing Enter key on the OK button

Starting URL: https://testpages.eviltester.com/styled/alerts/fake-alert-test.html

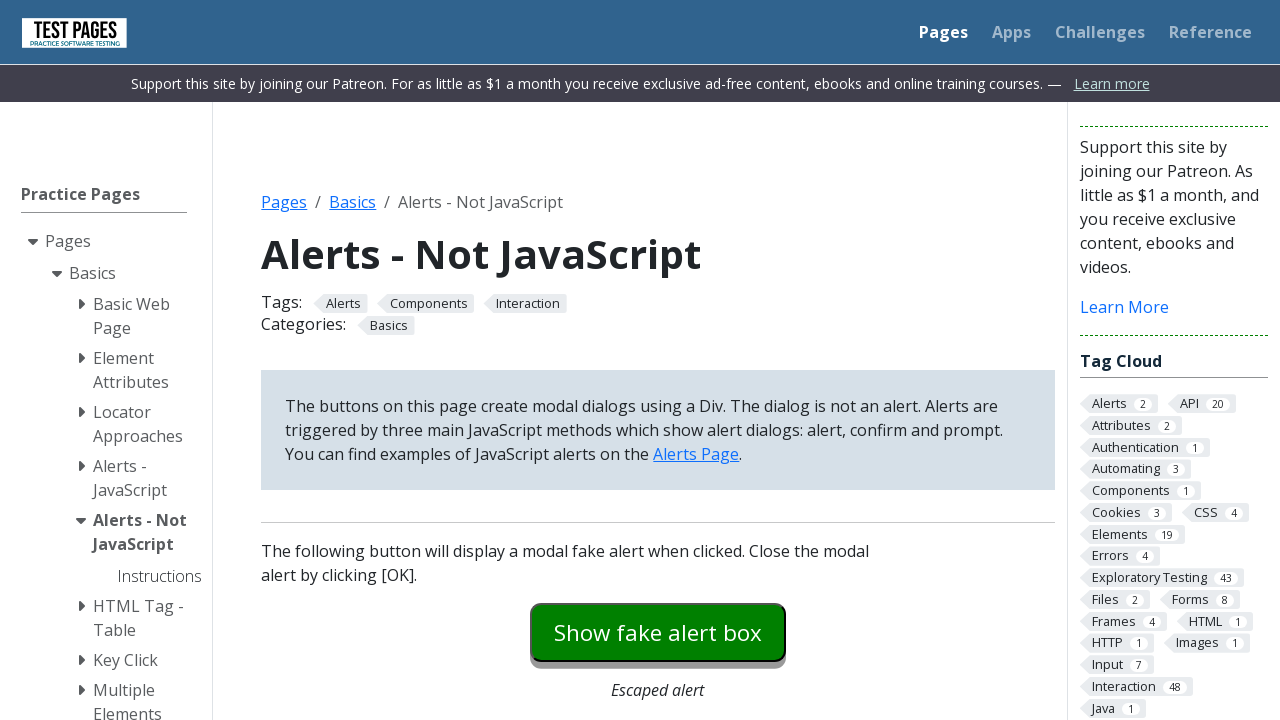

Clicked the modal dialog button at (658, 360) on #modaldialog
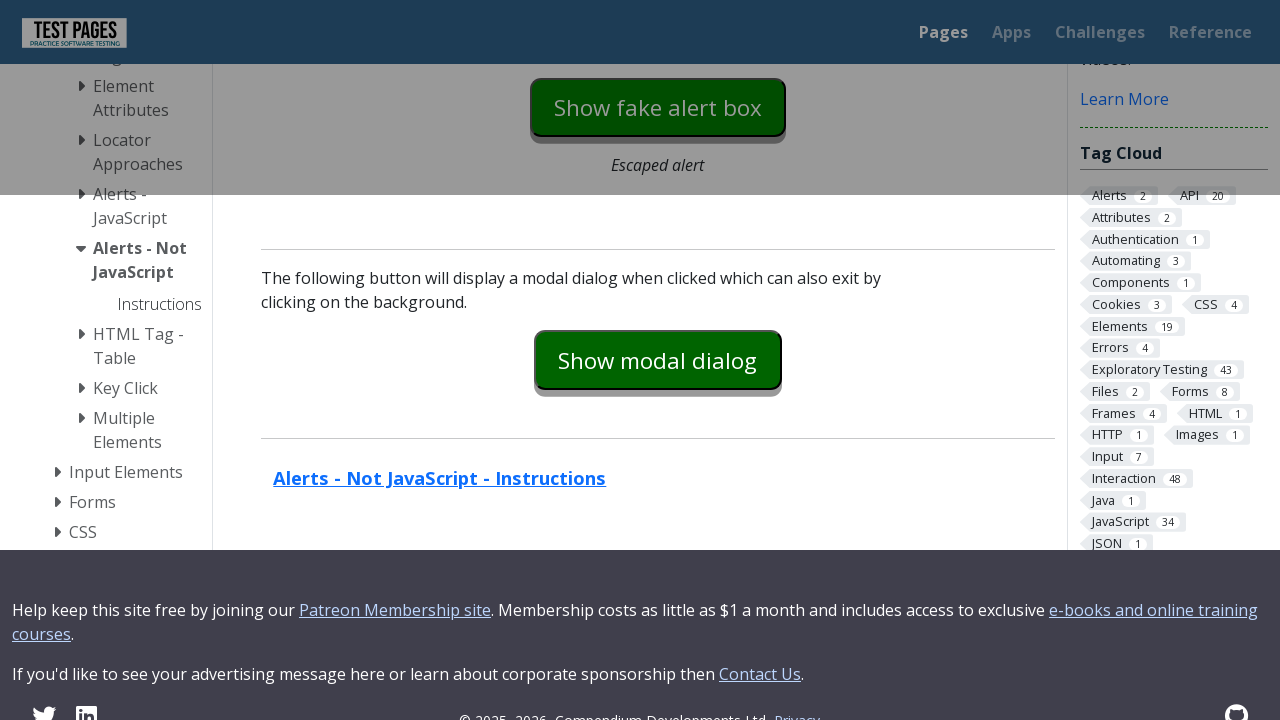

Modal dialog appeared and is now visible
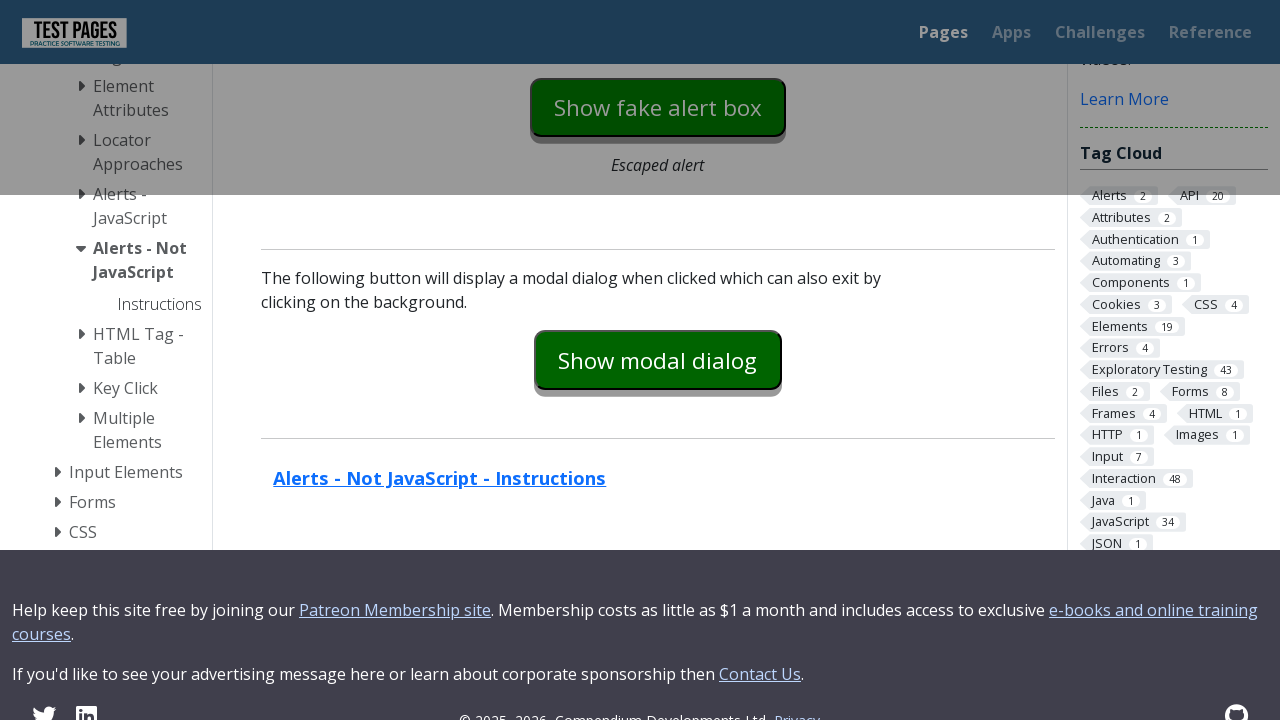

Pressed Enter key on the OK button to close the dialog on #dialog-ok
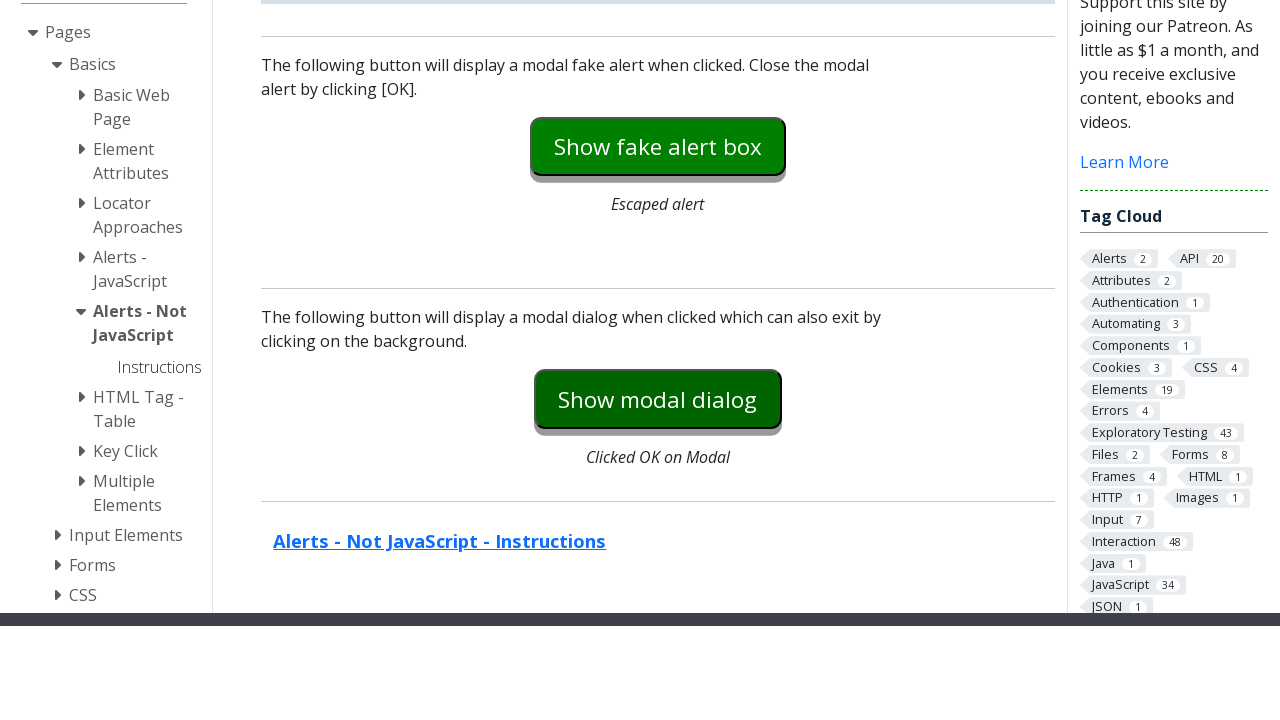

Modal dialog closed successfully
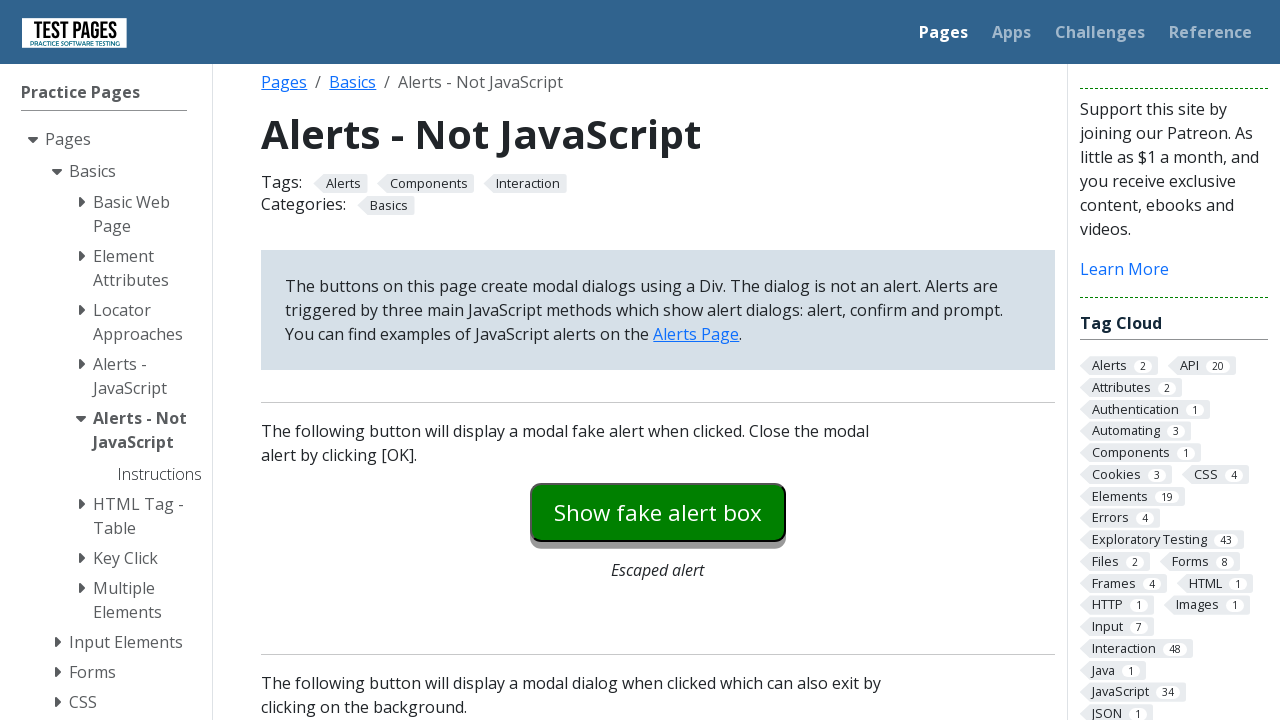

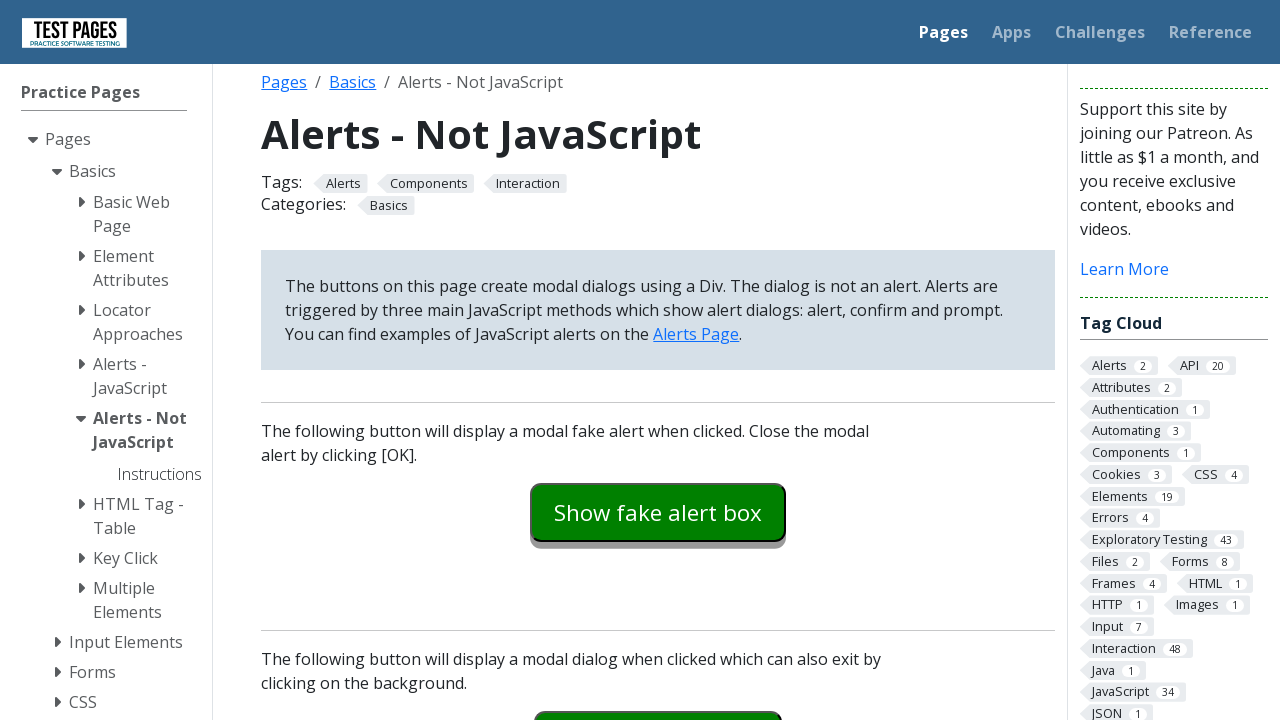